Tests basic form controls by filling first name and last name text boxes, then selecting a radio button on a practice page

Starting URL: https://www.hyrtutorials.com/p/basic-controls.html

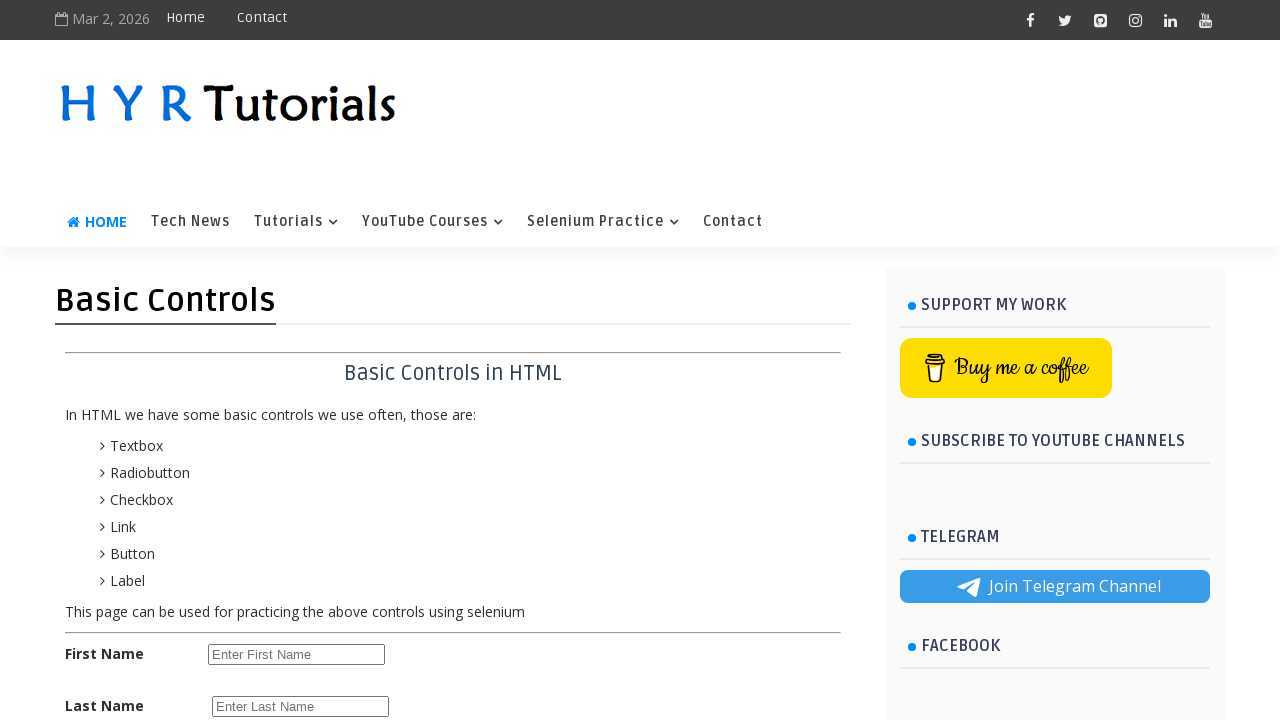

Verified first name text box is enabled
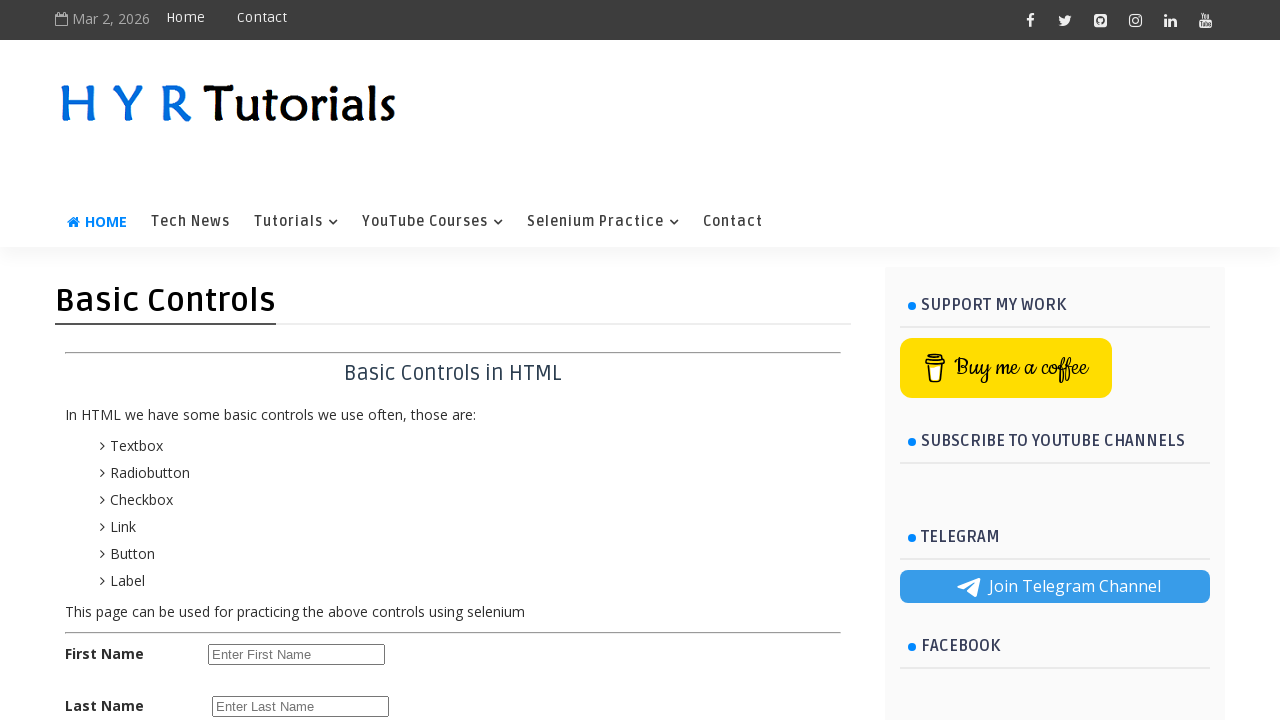

Filled first name text box with 'prathyusha' on #firstName
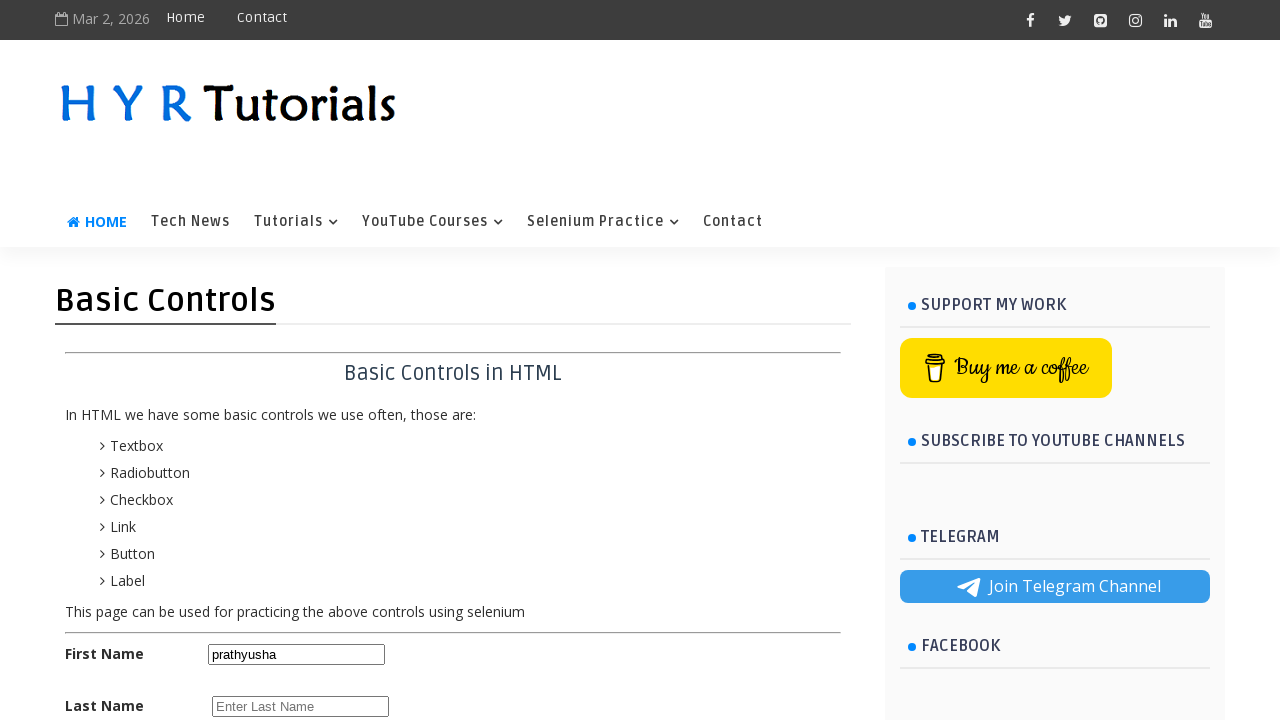

Verified last name text box is enabled
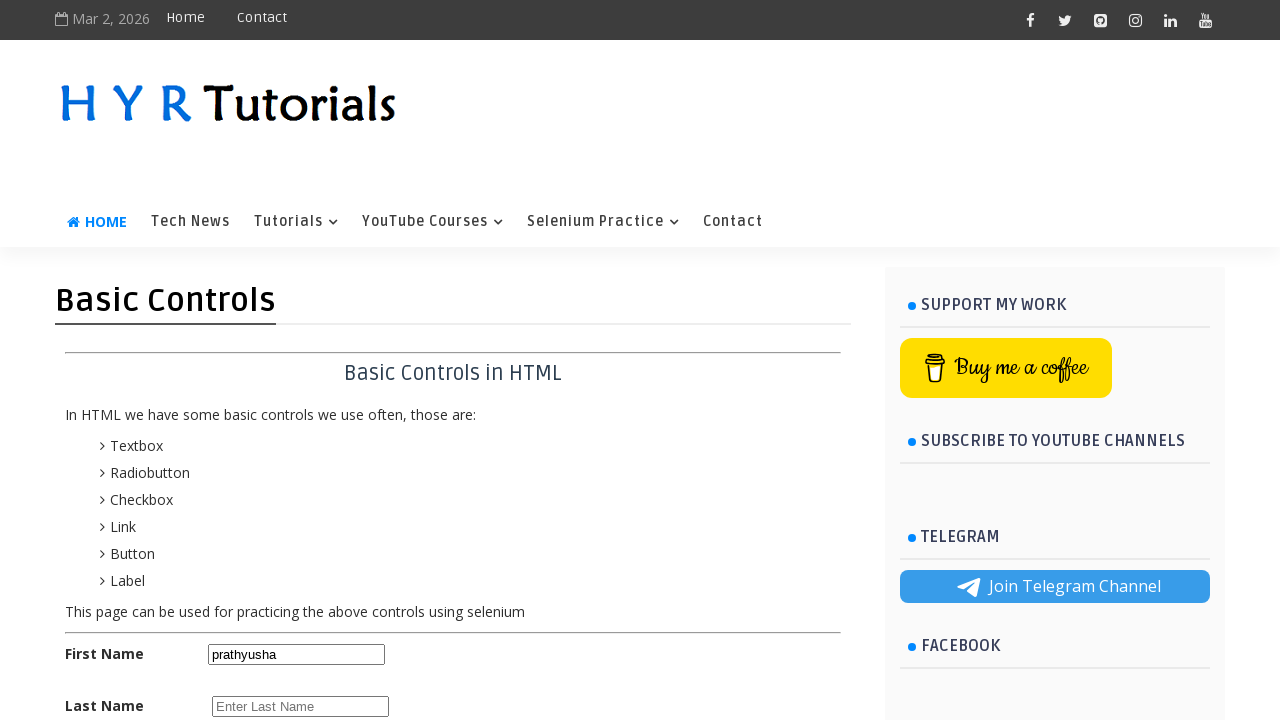

Filled last name text box with 'kaja' on input[name='lName']
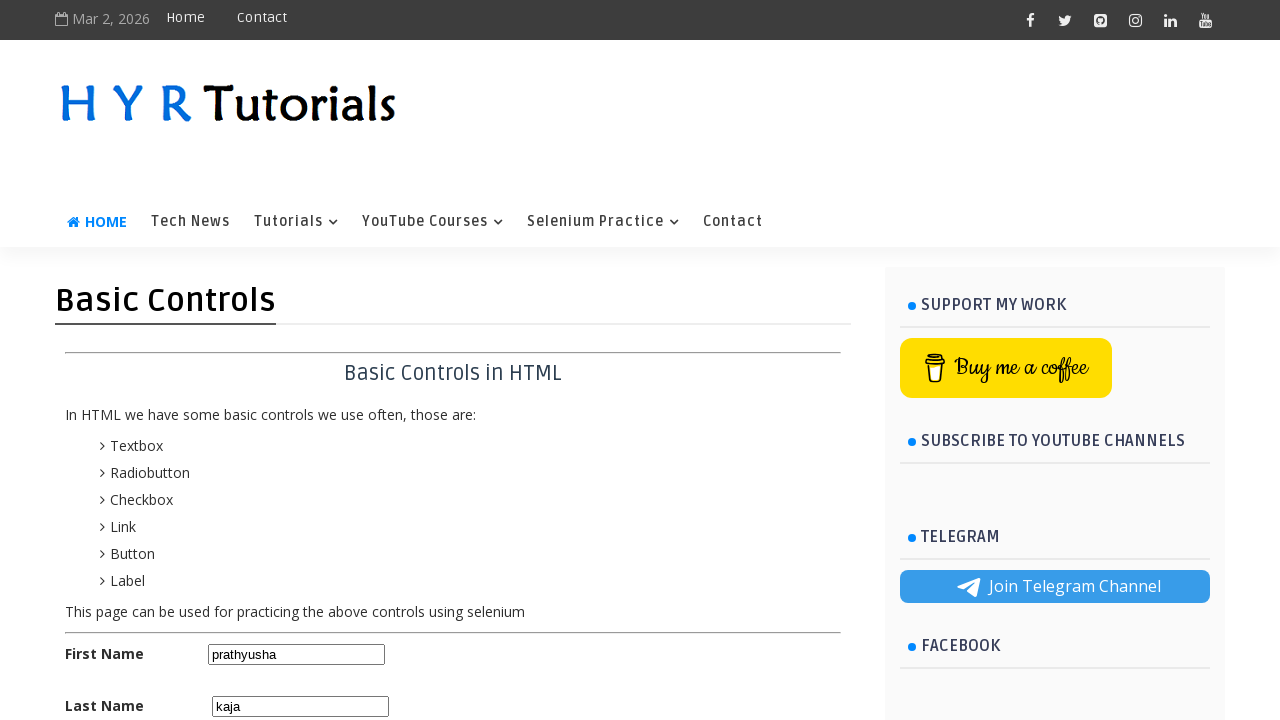

Detected male radio button is selected
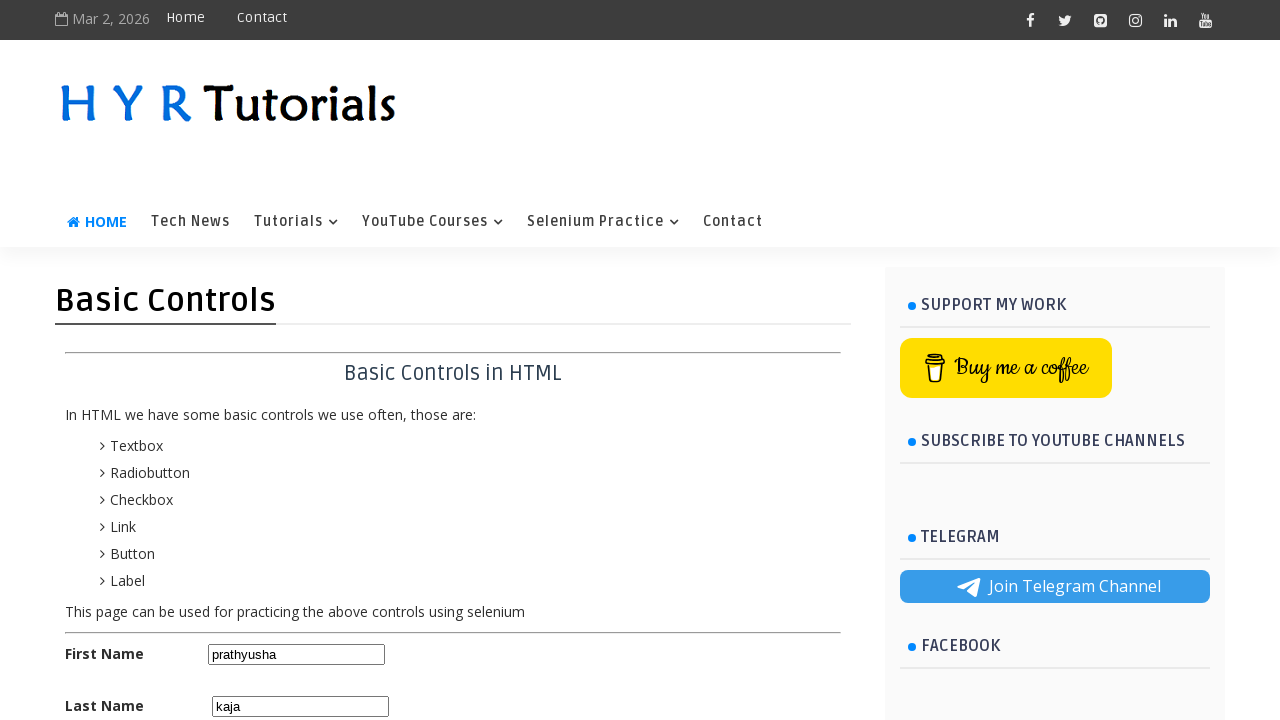

Clicked female radio button to change selection at (286, 360) on #femalerb
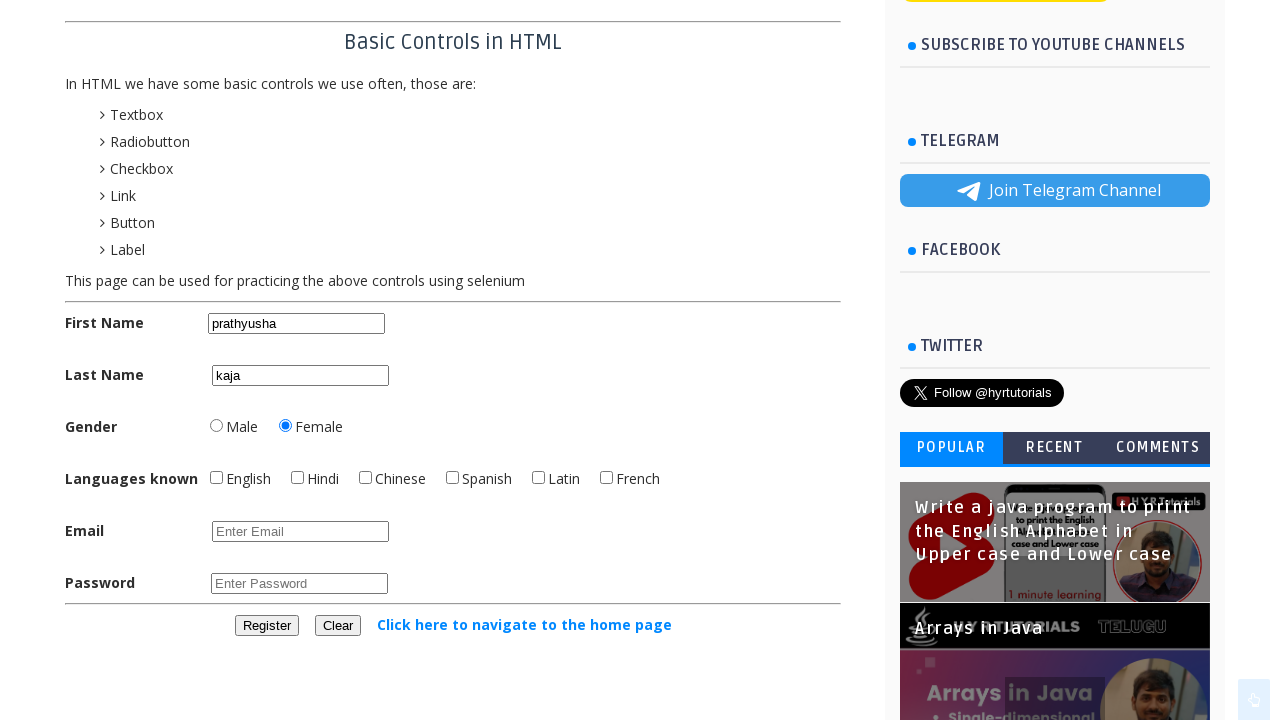

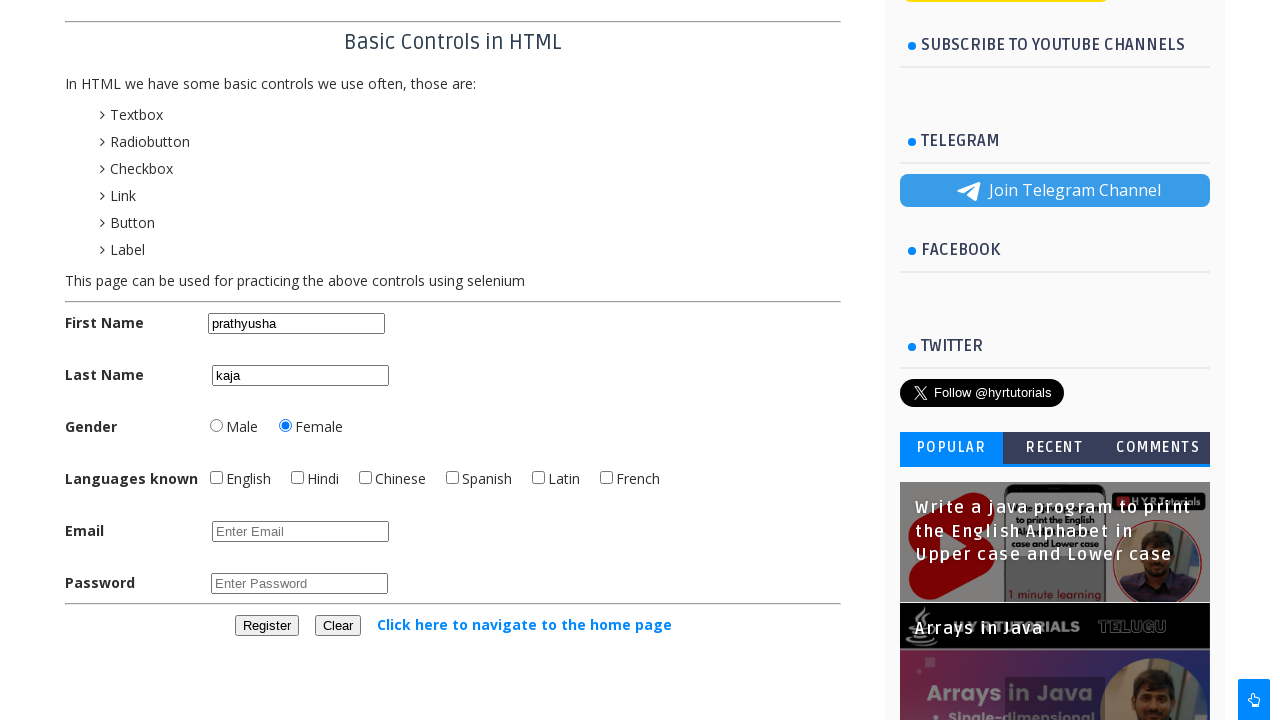